Tests login form validation by entering whitespace in the password field and verifying that a "Required" error message is displayed

Starting URL: https://opensource-demo.orangehrmlive.com/web/index.php/auth/login

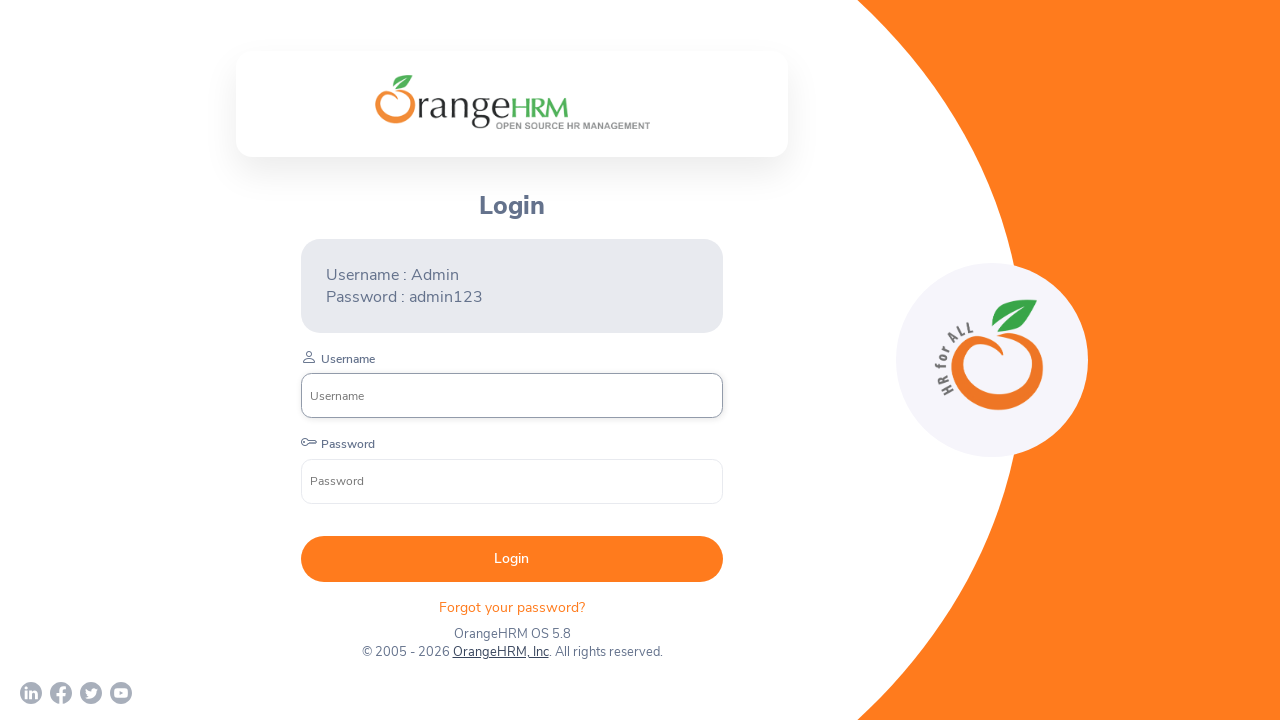

Filled username field with 'Admin' on input[name='username']
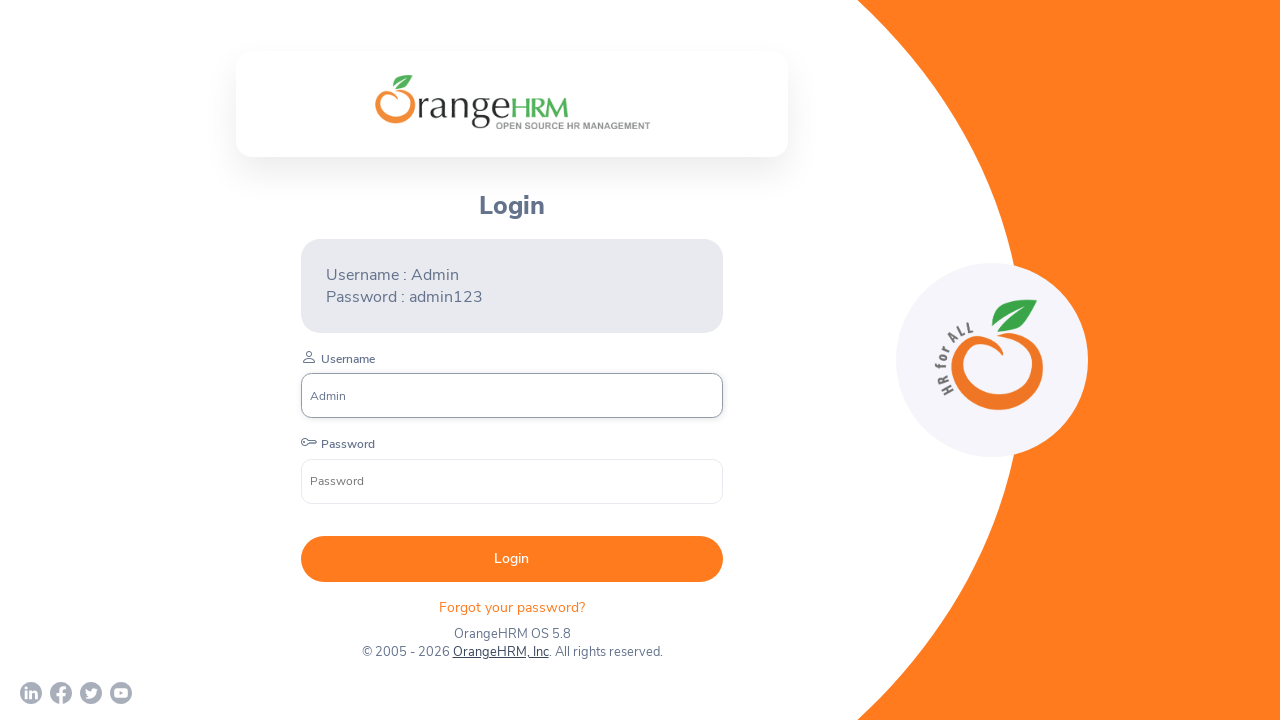

Filled password field with whitespace only on input[name='password']
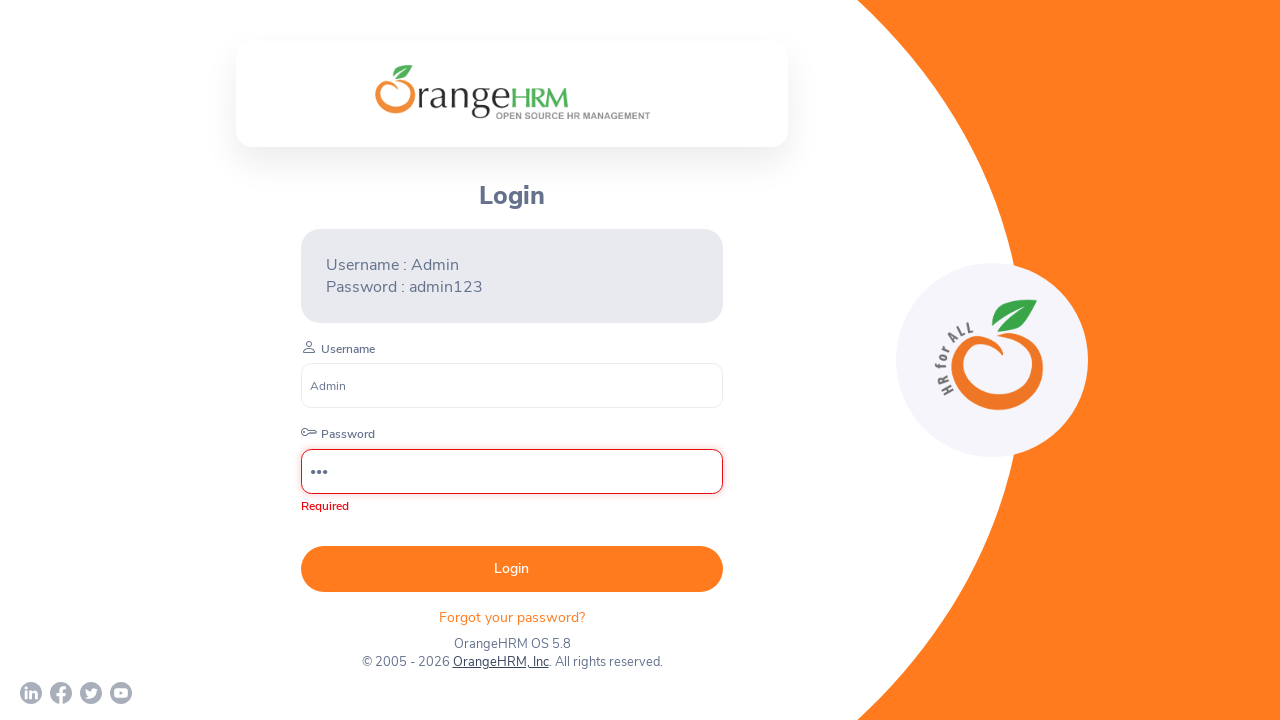

Clicked submit button to attempt login at (512, 569) on button[type='submit']
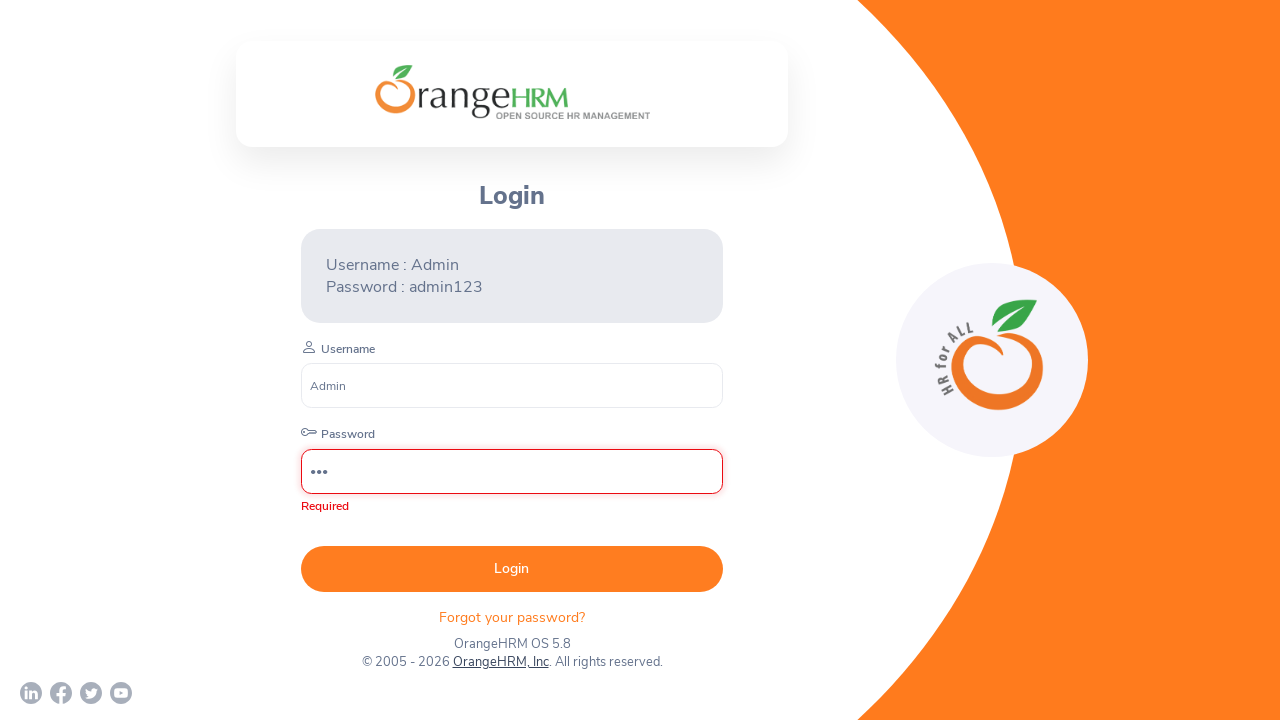

Verified 'Required' error message appeared
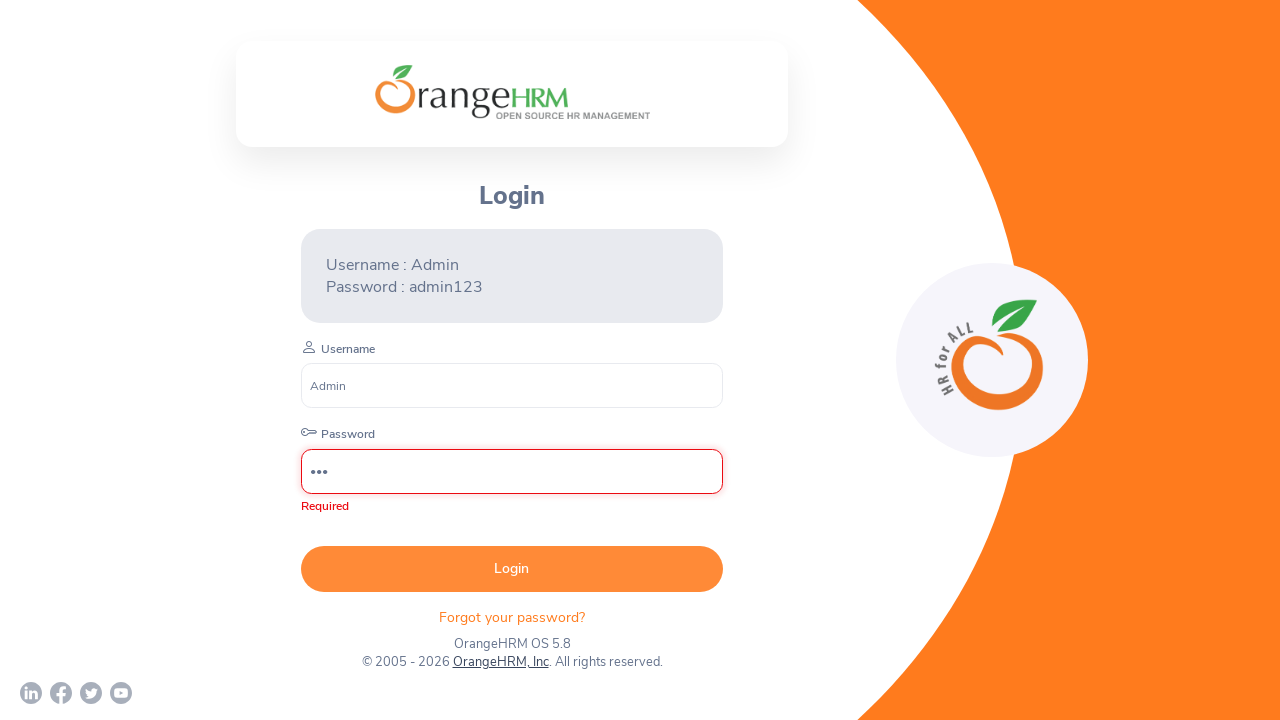

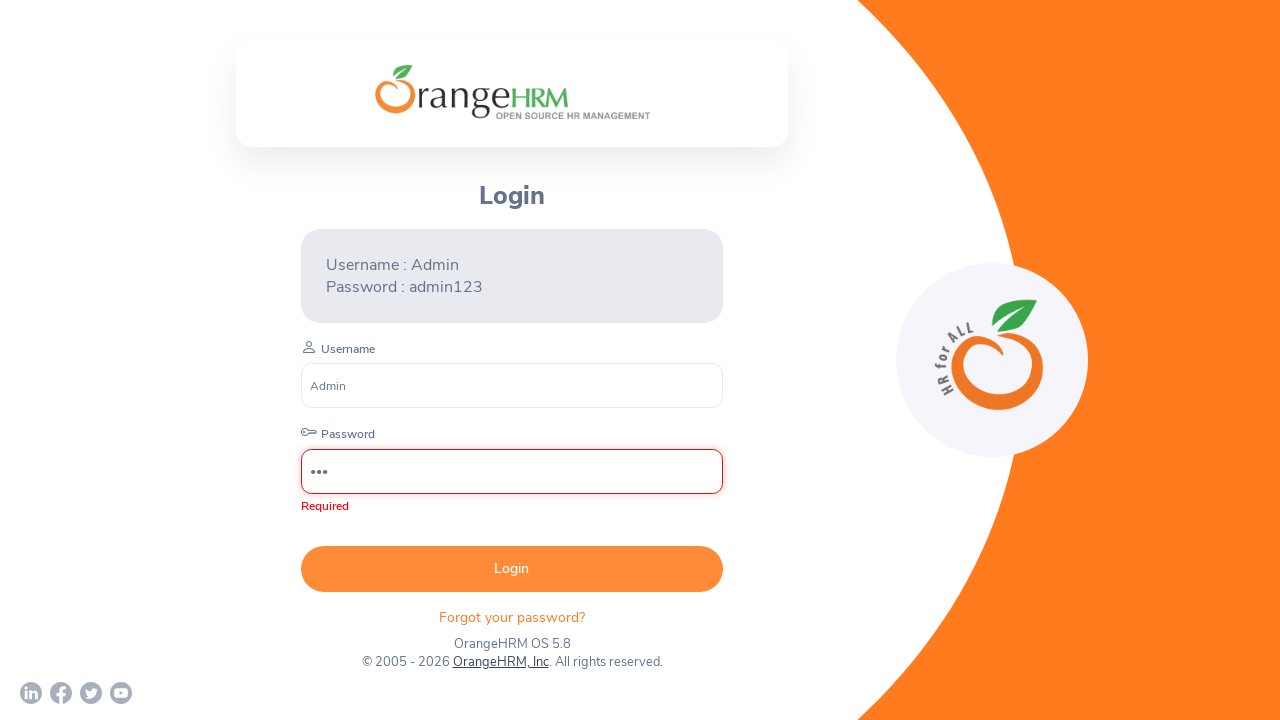